Navigates to the login page and verifies the page title is correct

Starting URL: https://the-internet.herokuapp.com/

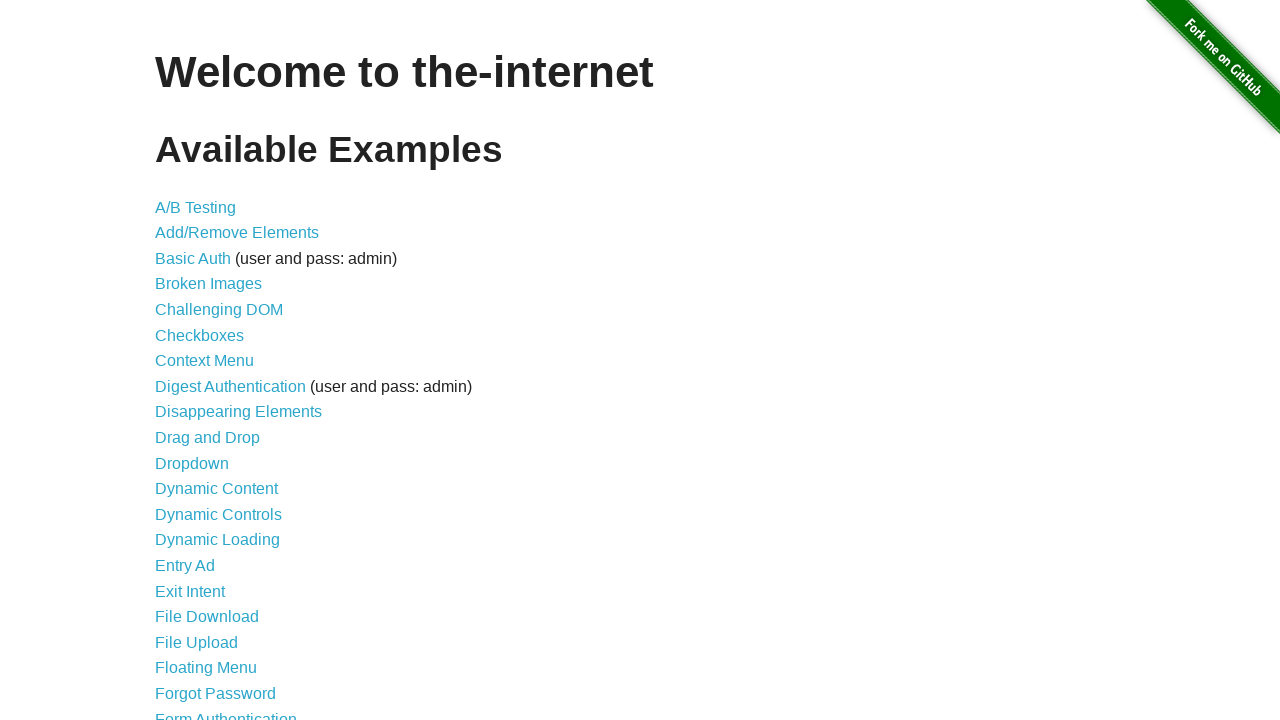

Clicked on Form Authentication link at (226, 712) on xpath=//*[@id="content"]/ul/li[21]/a
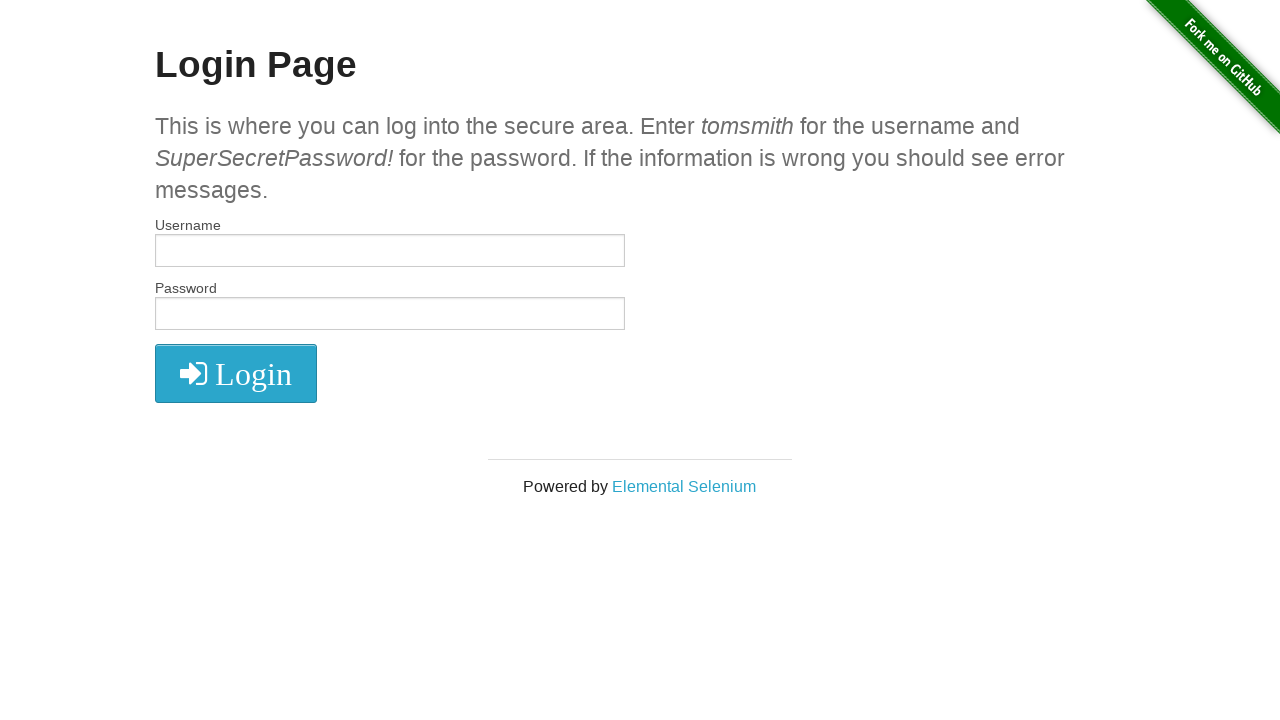

Form Authentication page loaded with h2 heading
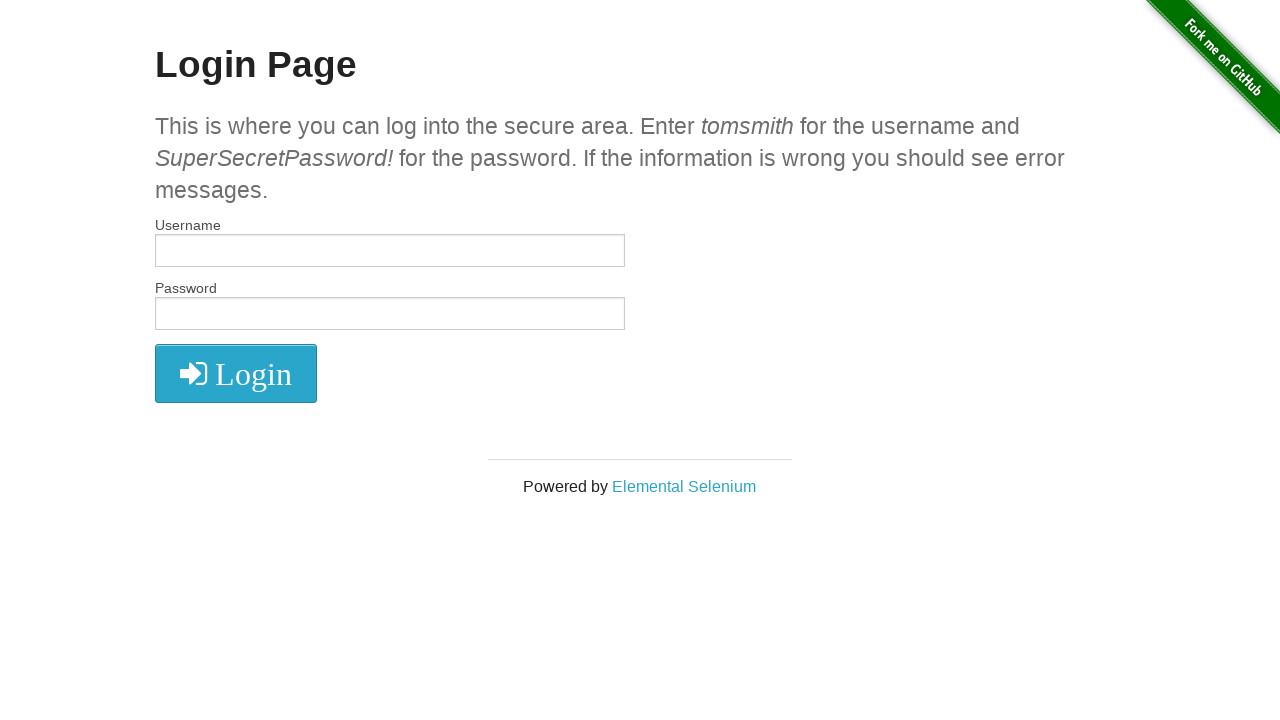

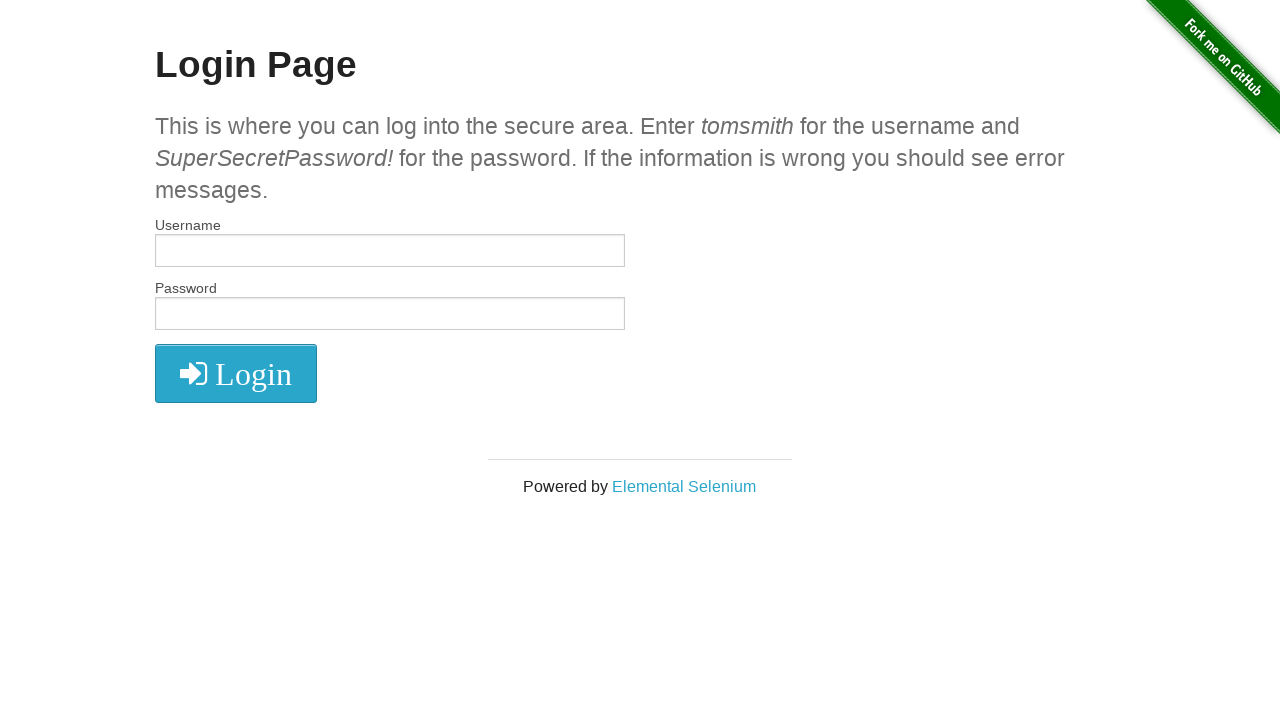